Tests a complete registration form submission flow on vinothqaacademy.com, filling out all form fields including personal information, selecting checkboxes and radio buttons, and validating the successful submission message

Starting URL: https://vinothqaacademy.com

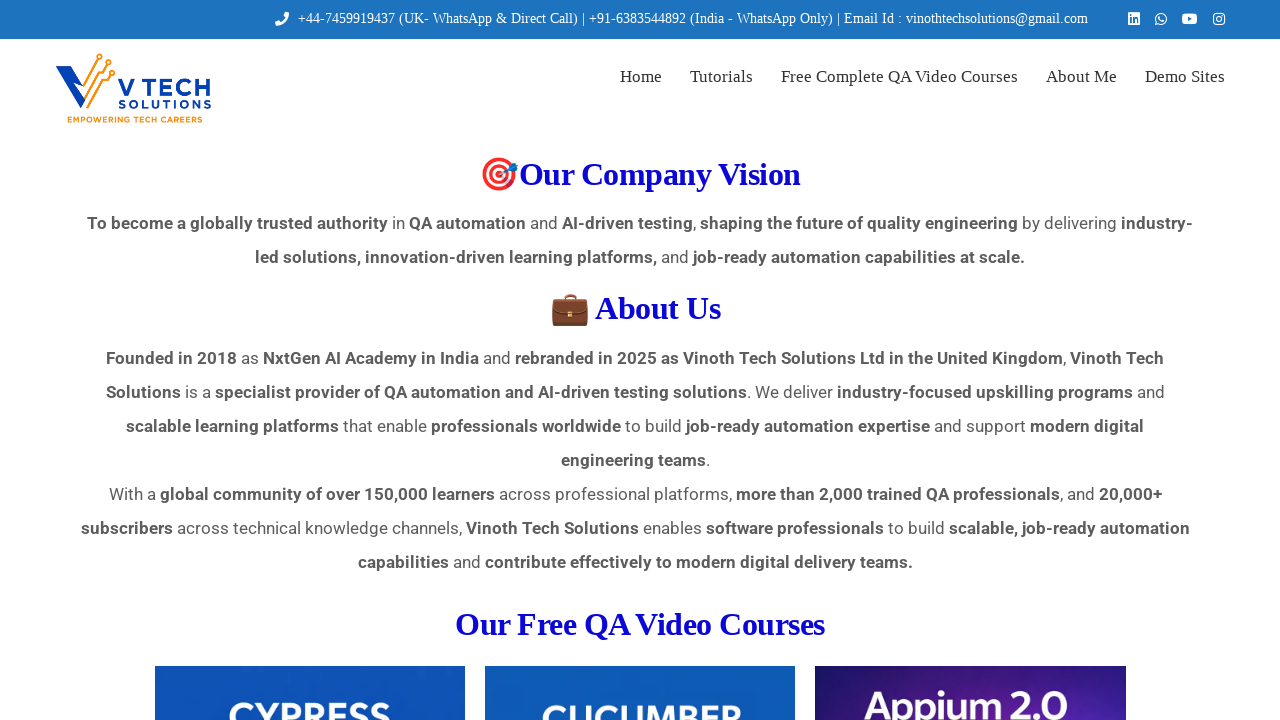

Navigated to demo registration page at https://vinothqaacademy.com/demo-site/
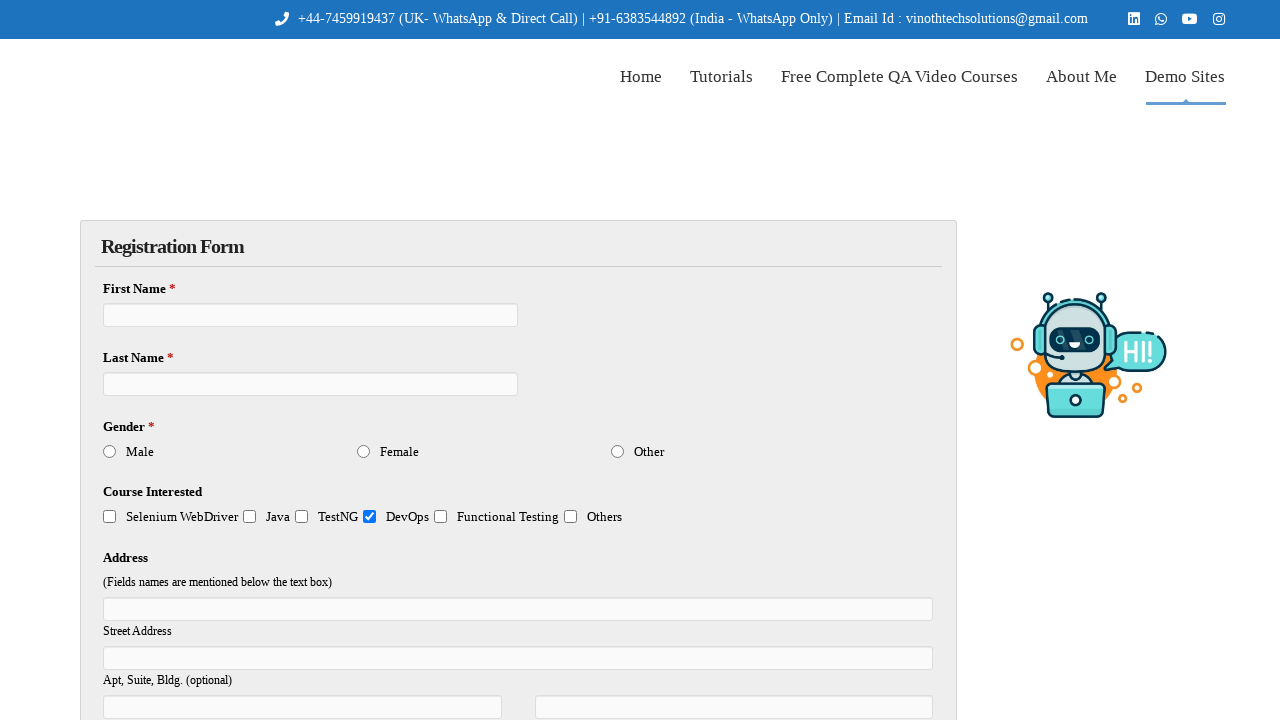

Filled first name field with 'Vinoth' on #vfb-5
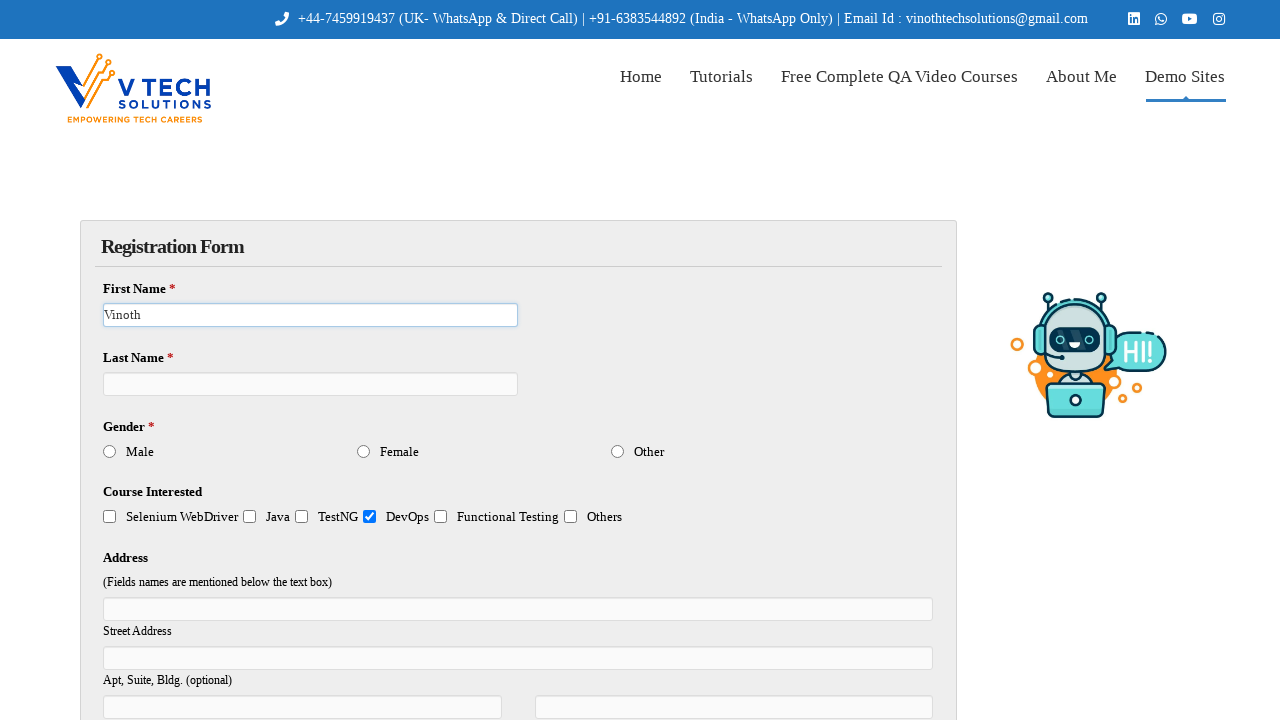

Filled last name field with 'R' on #vfb-7
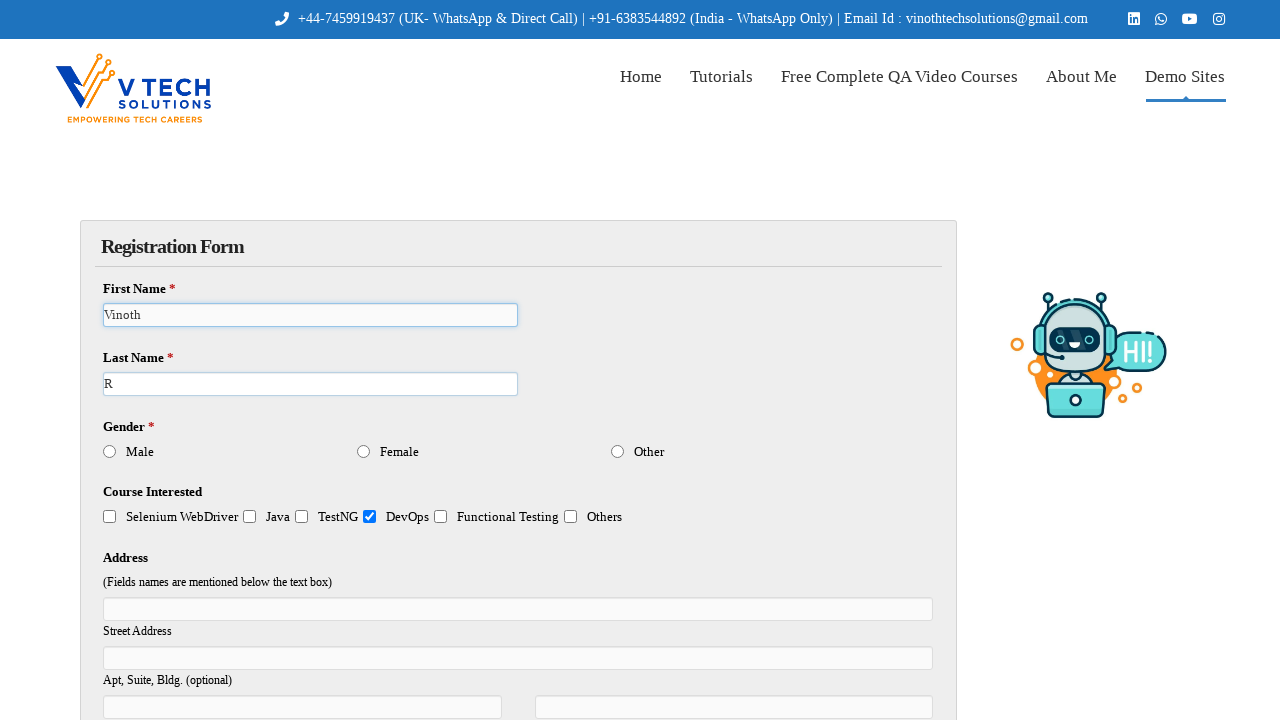

Selected Male radio button at (110, 451) on #vfb-31-1
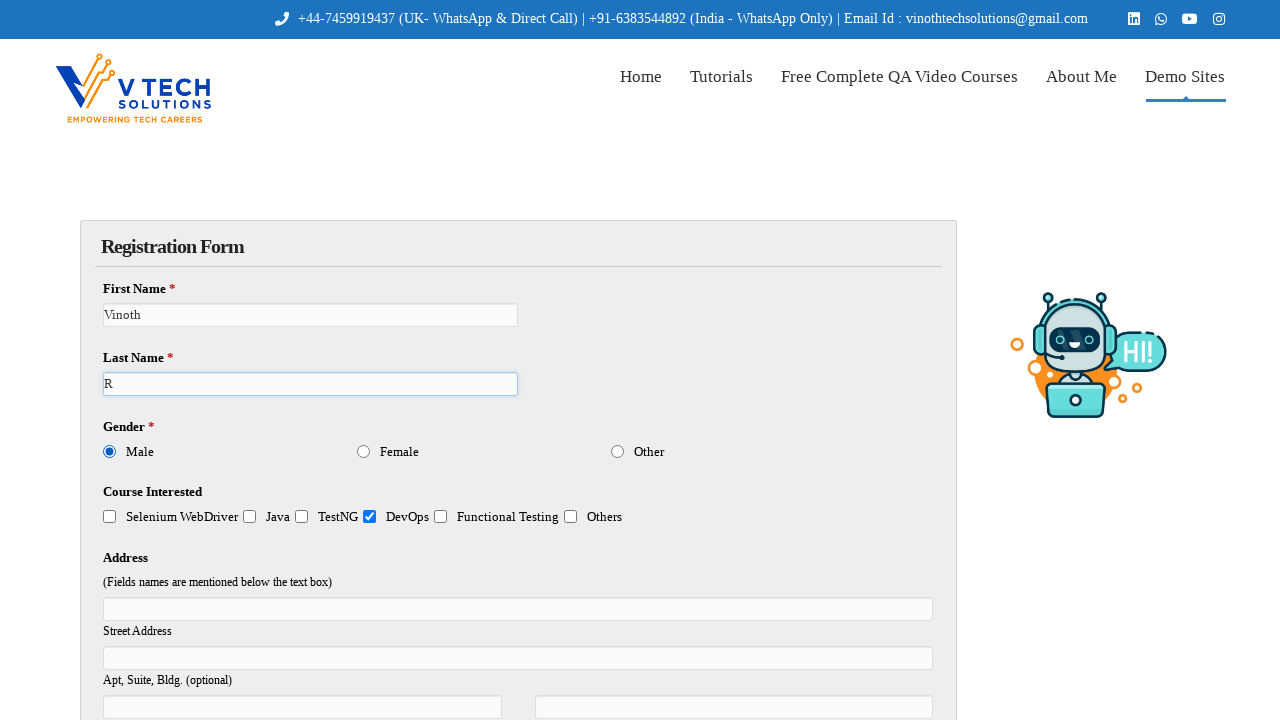

Checked Java checkbox at (250, 517) on #vfb-20-1
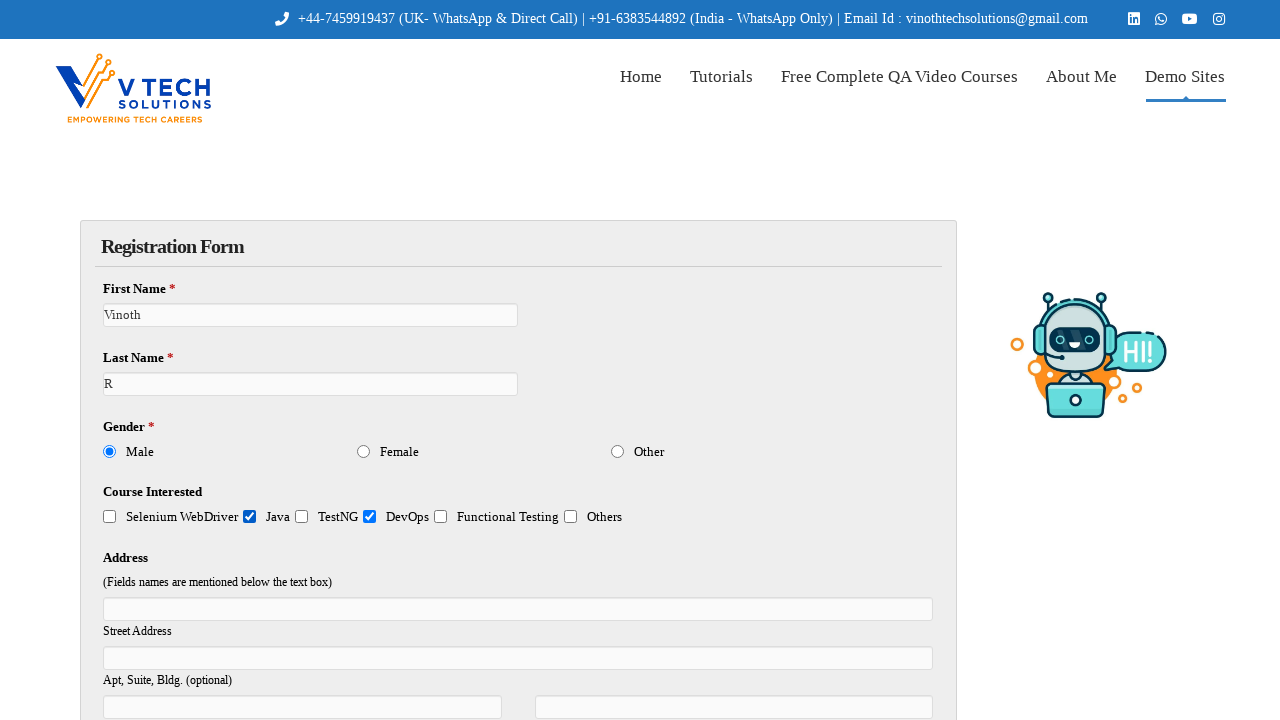

Checked Selenium WebDriver checkbox at (110, 517) on #vfb-20-0
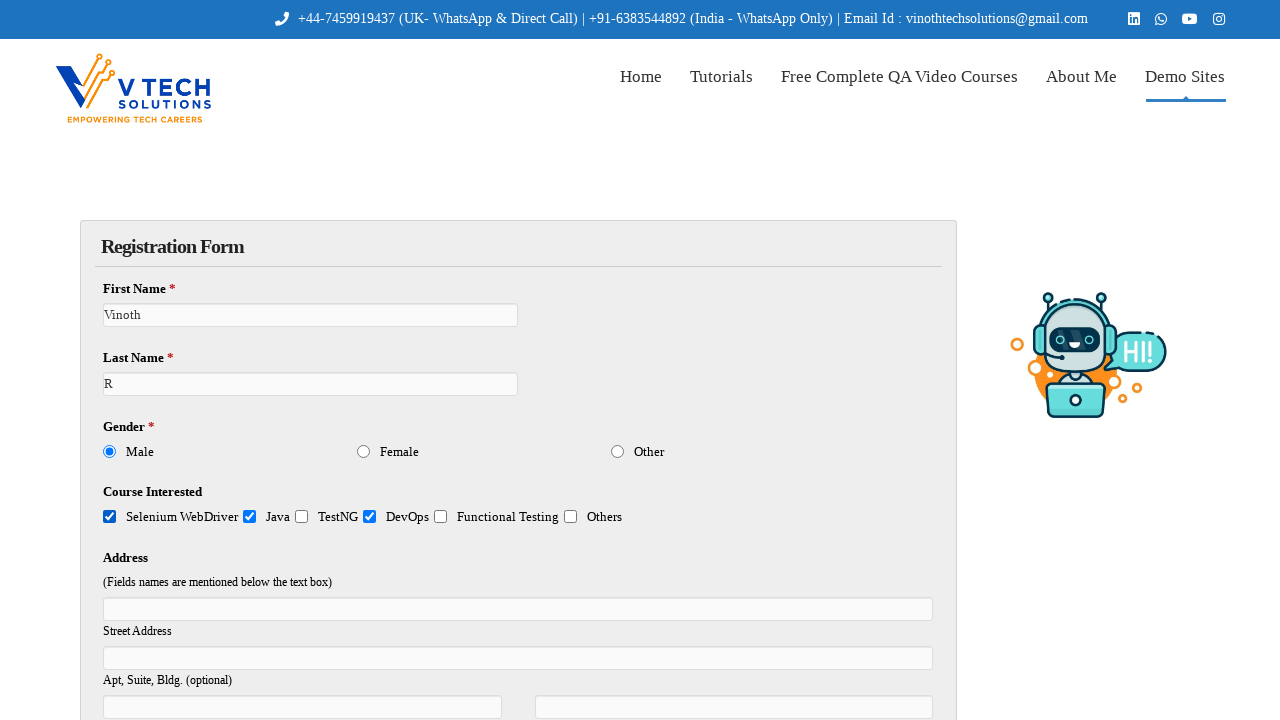

Filled address field with 'Saravana Flats' on #vfb-13-address
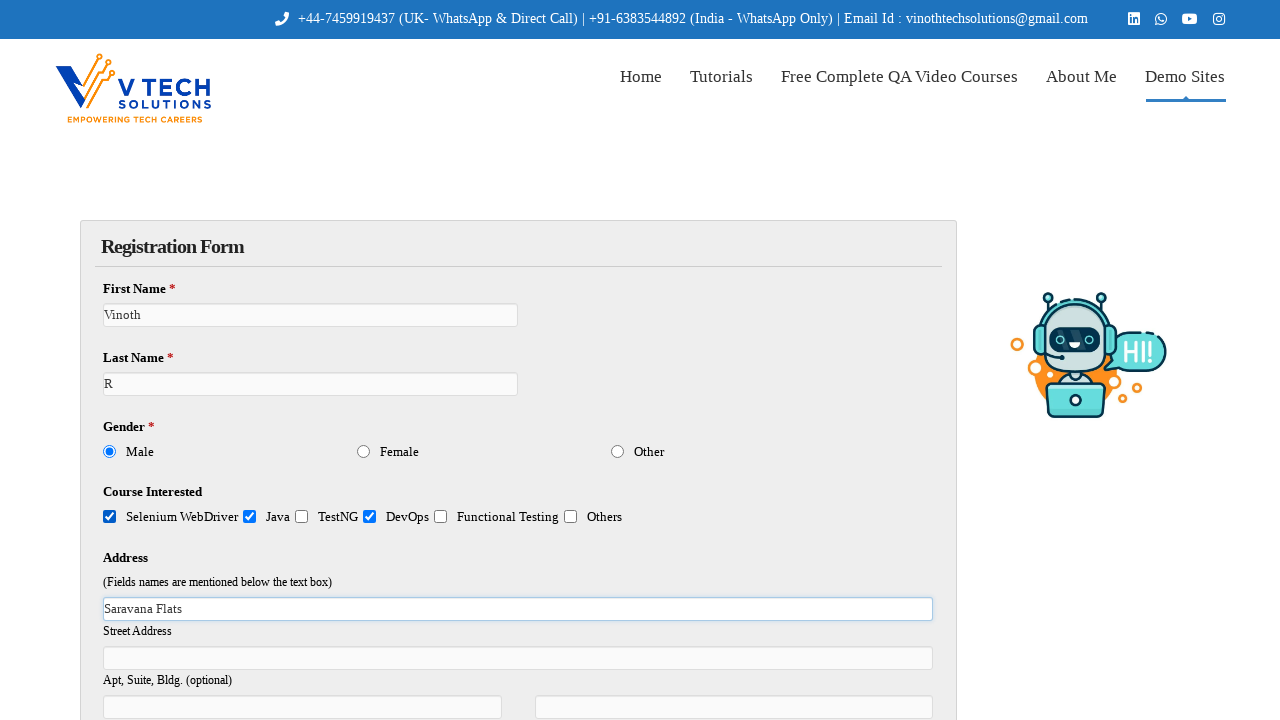

Filled street address field with 'Prasanna Street' on #vfb-13-address-2
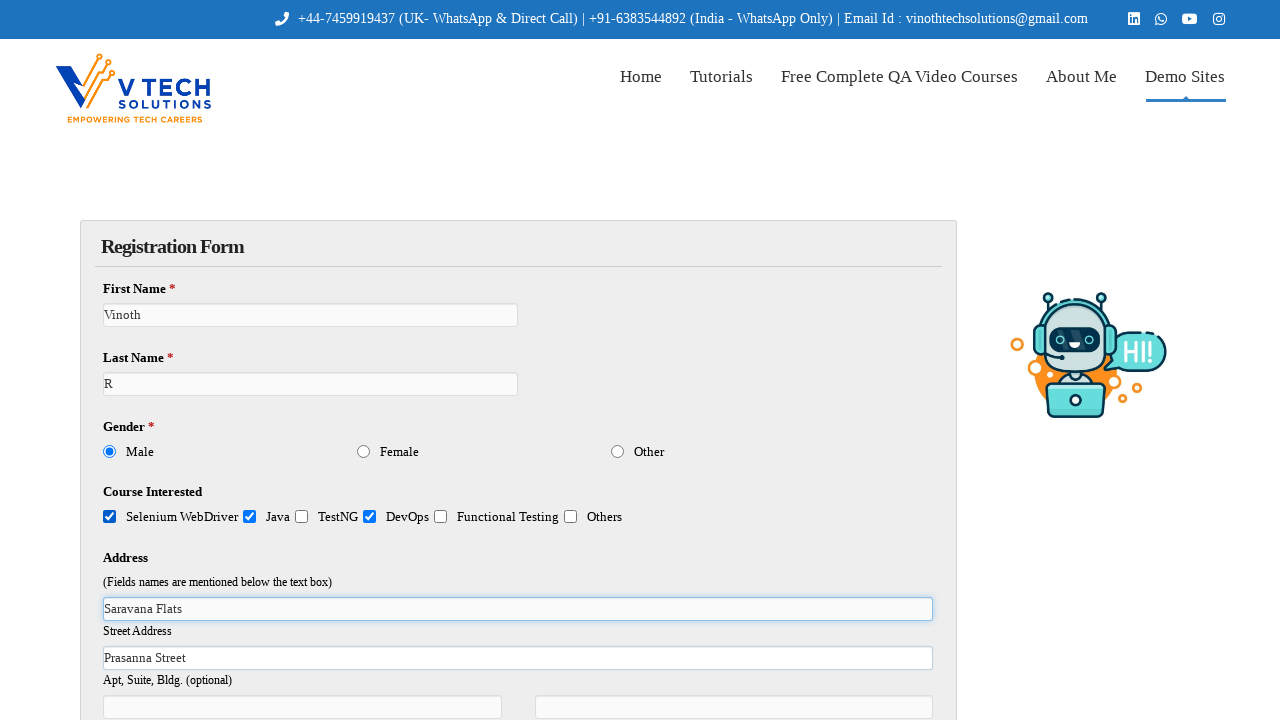

Filled apt/suite field with 'F1' on #vfb-13-city
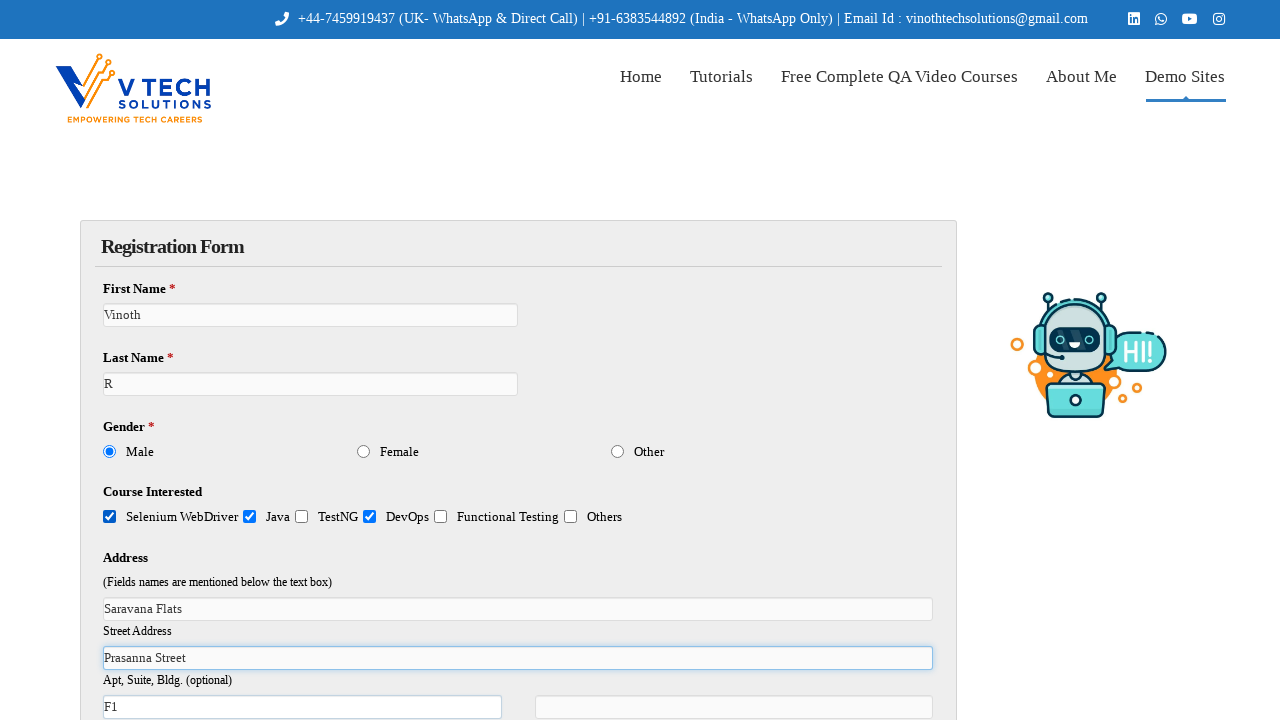

Filled city field with 'Chennai' on #vfb-13-zip
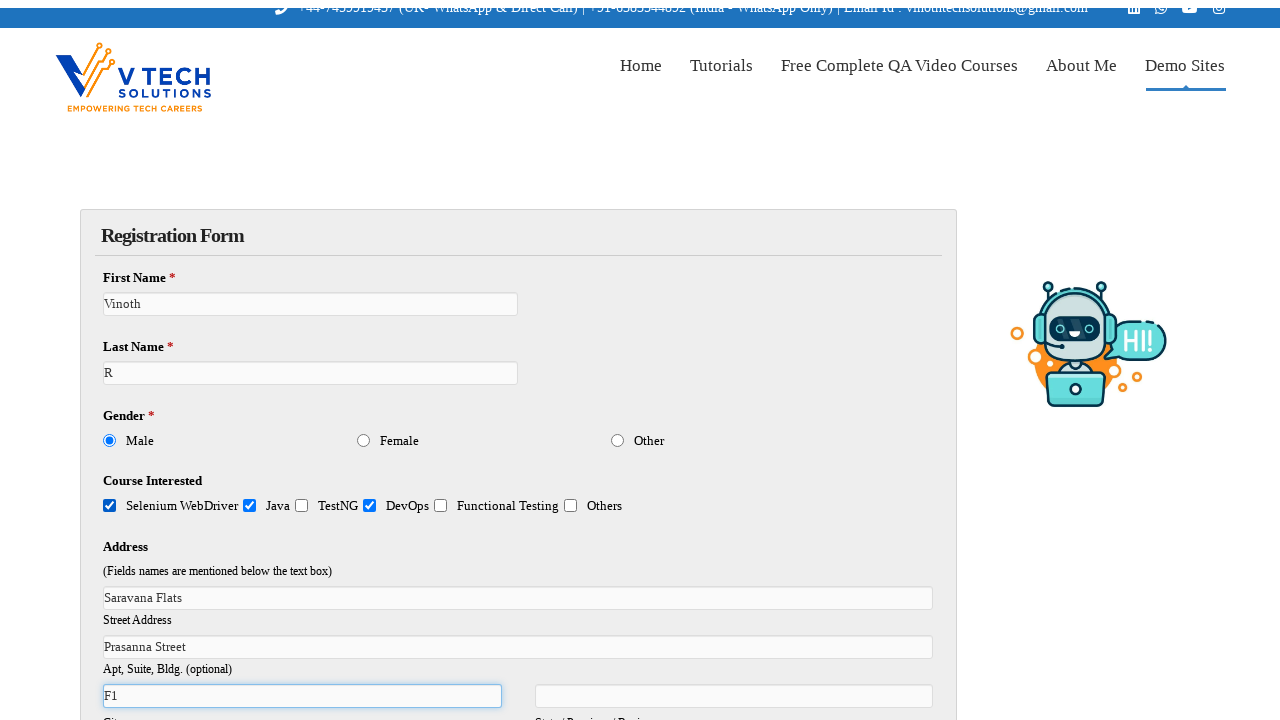

Filled state field with 'Tamil Nadu' on #vfb-13-state
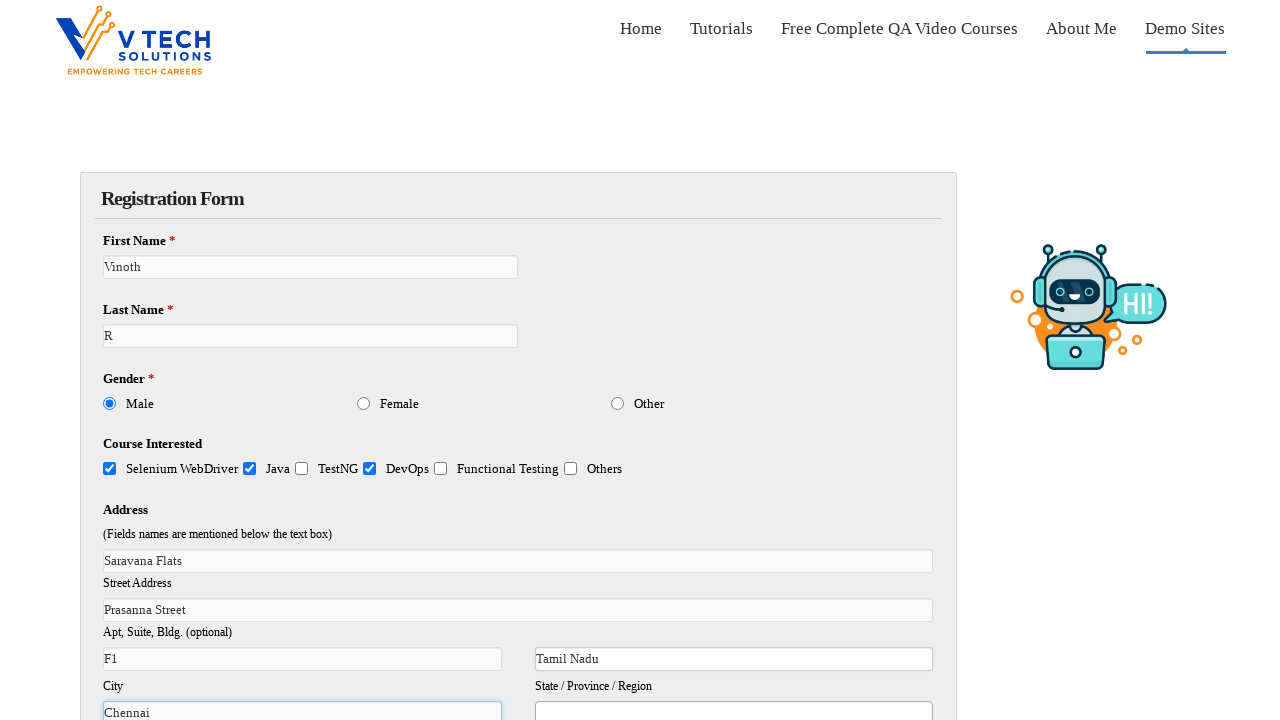

Selected 'India' from country dropdown on #vfb-13-country
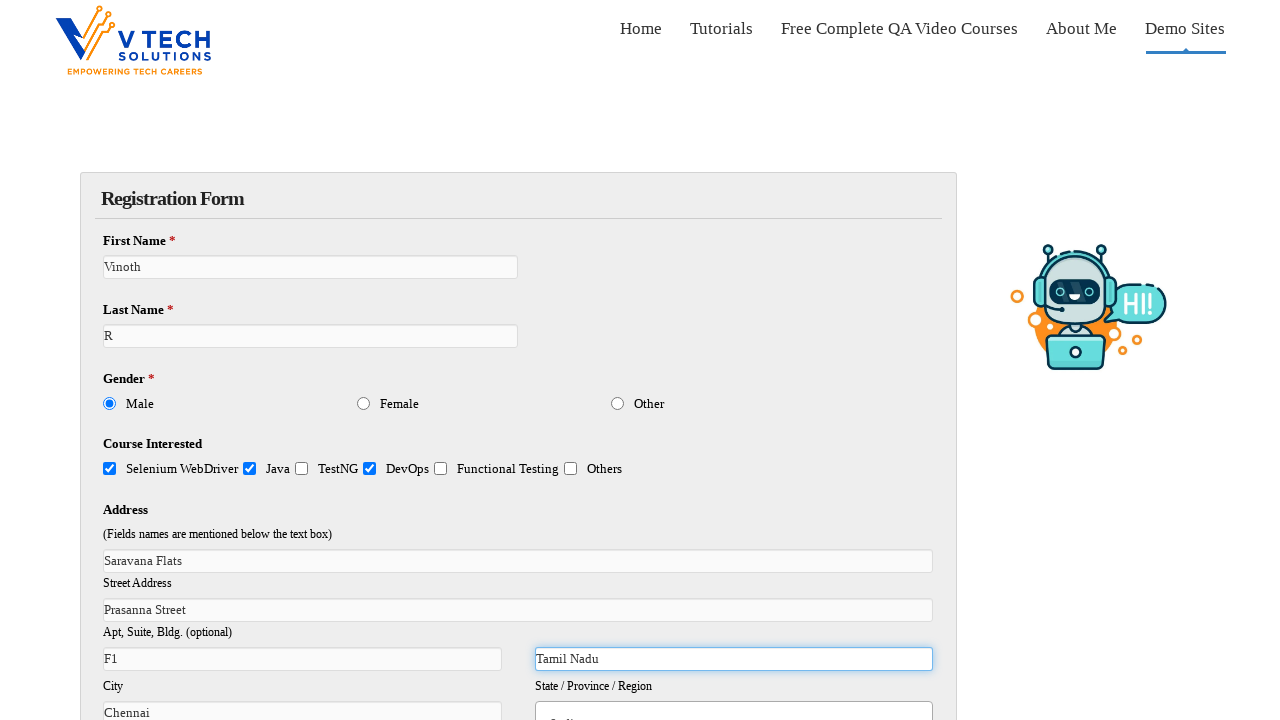

Filled email field with 'vinoth@gmail.com' on #vfb-14
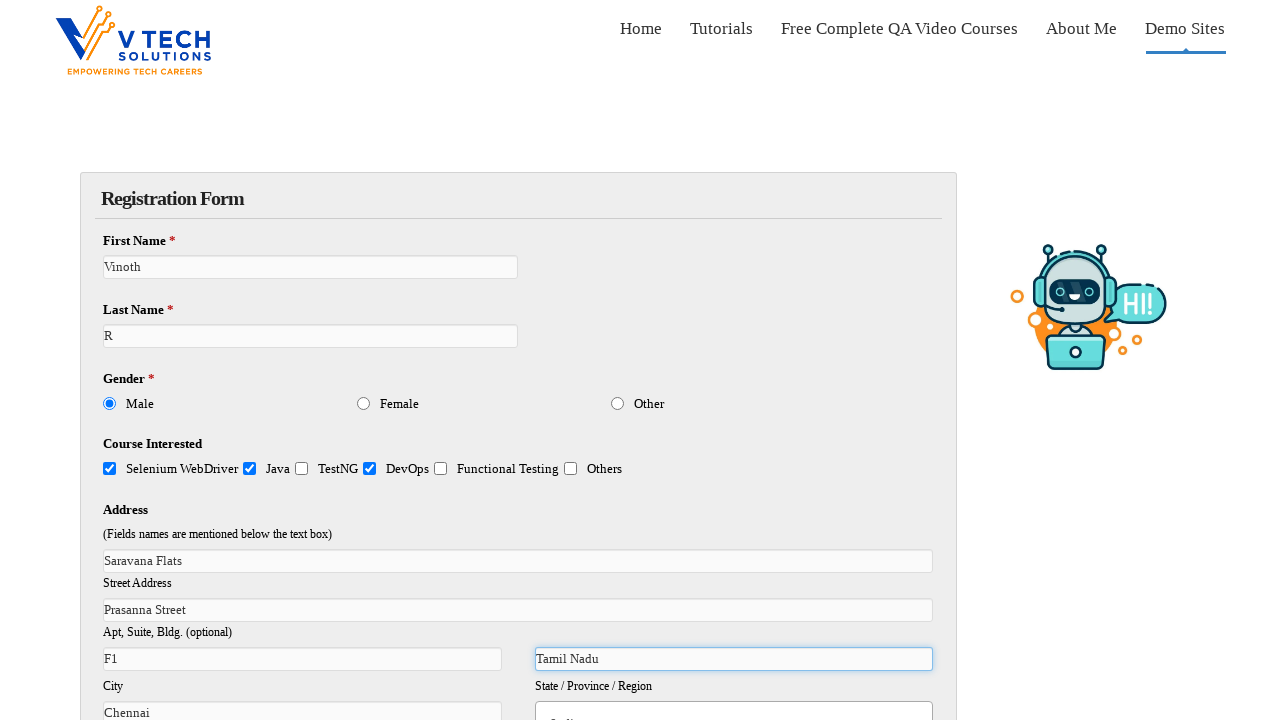

Filled date of demo field with '09/30/25' on #vfb-18
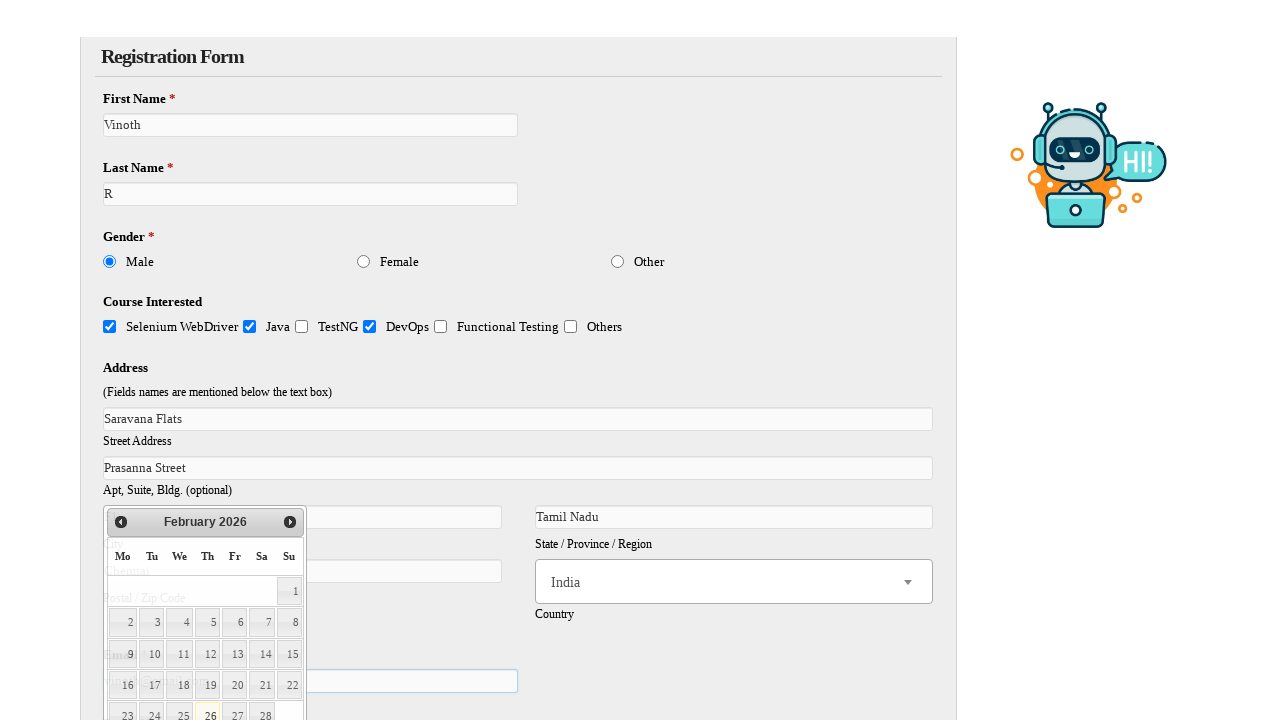

Selected hour '02' from convenient time dropdown on #vfb-16-hour
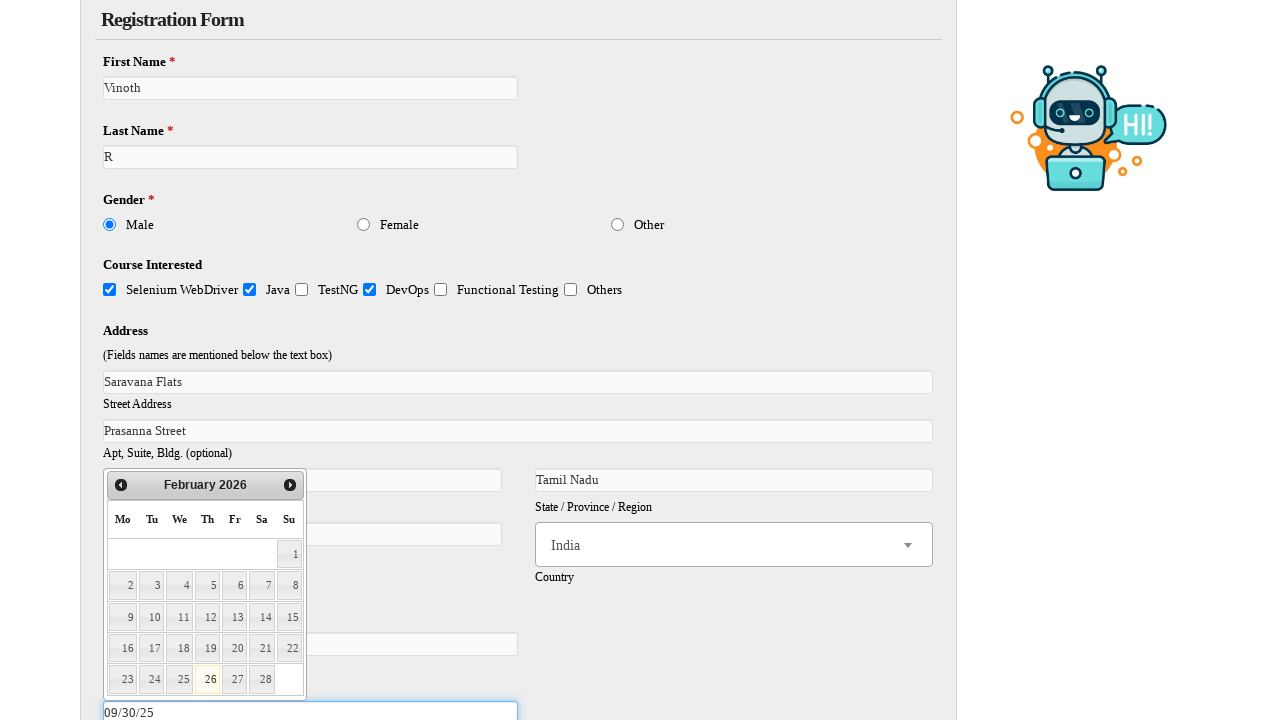

Selected minutes '05' from convenient time dropdown on #vfb-16-min
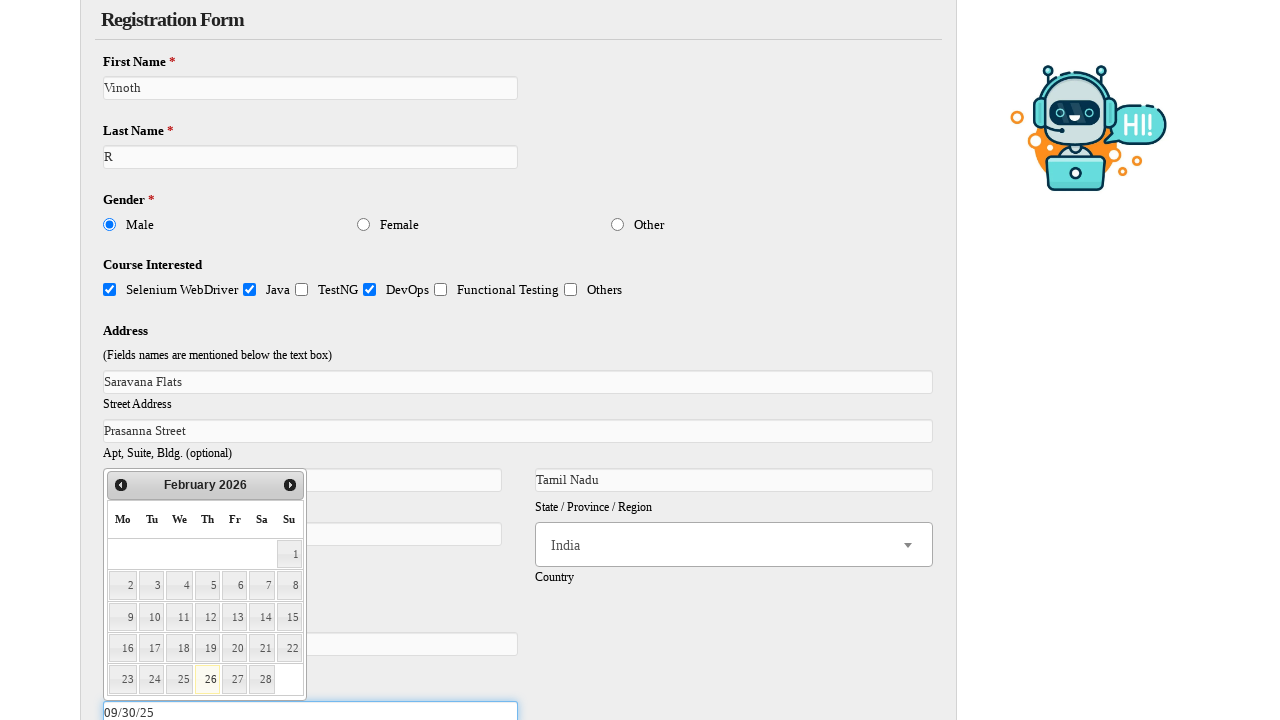

Filled mobile number field with '6383544892' on #vfb-19
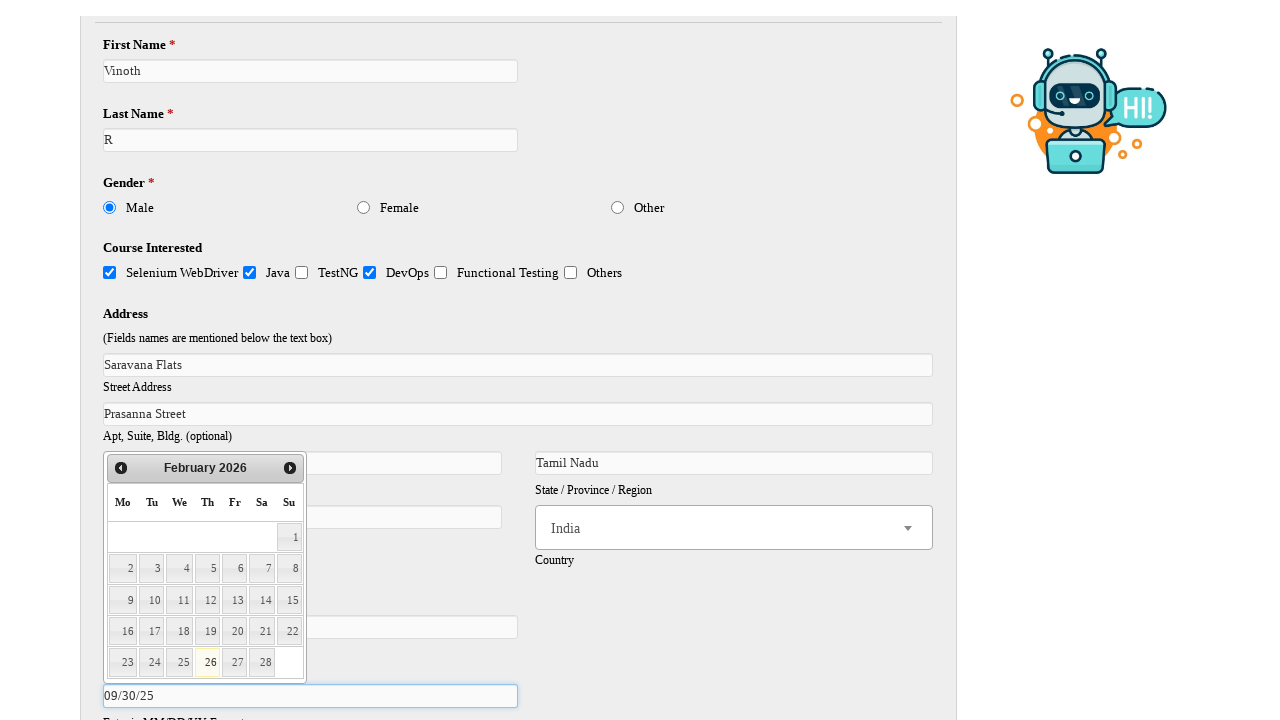

Filled query field with 'Is learning selenium automation using java easy?' on #vfb-23
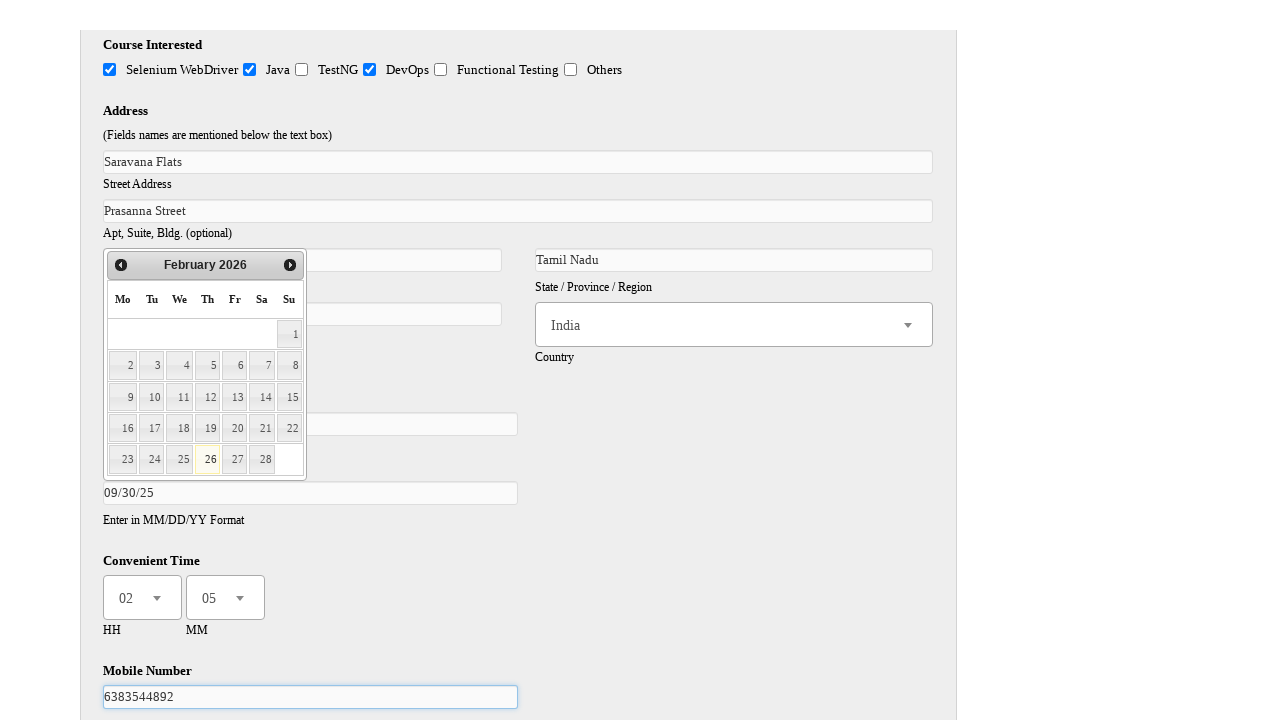

Retrieved verification text from form
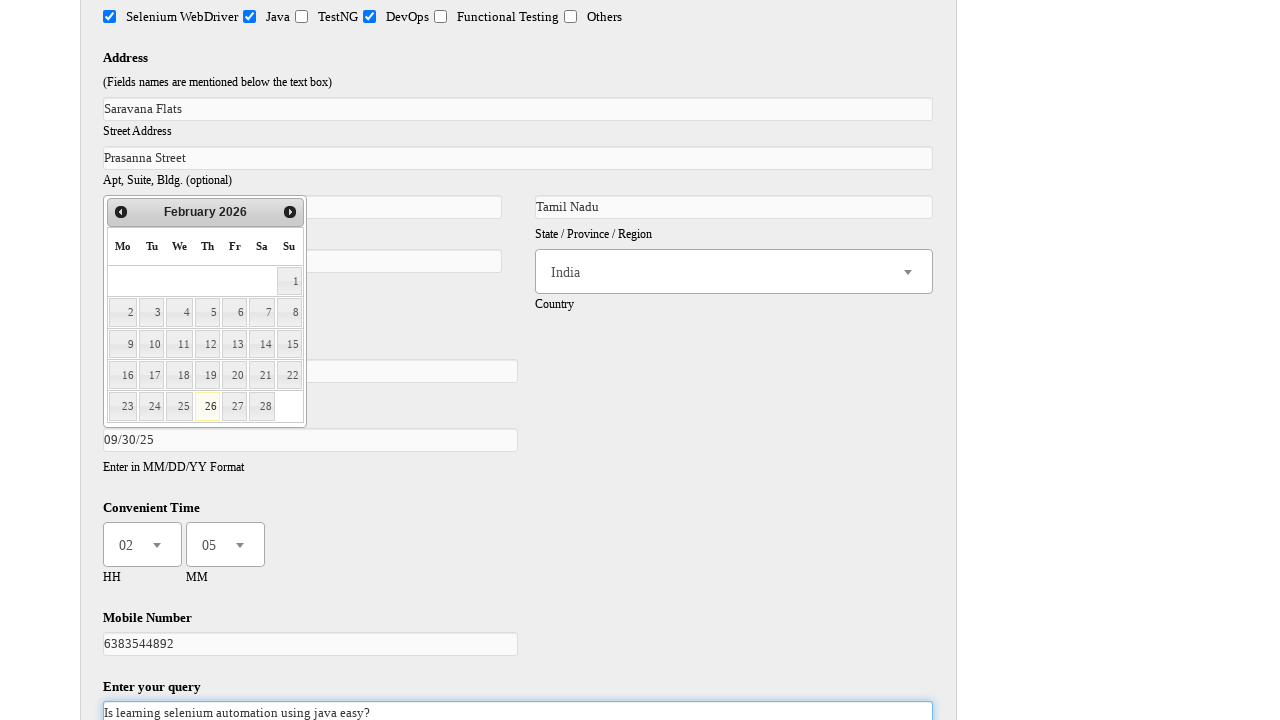

Extracted verification value: '33'
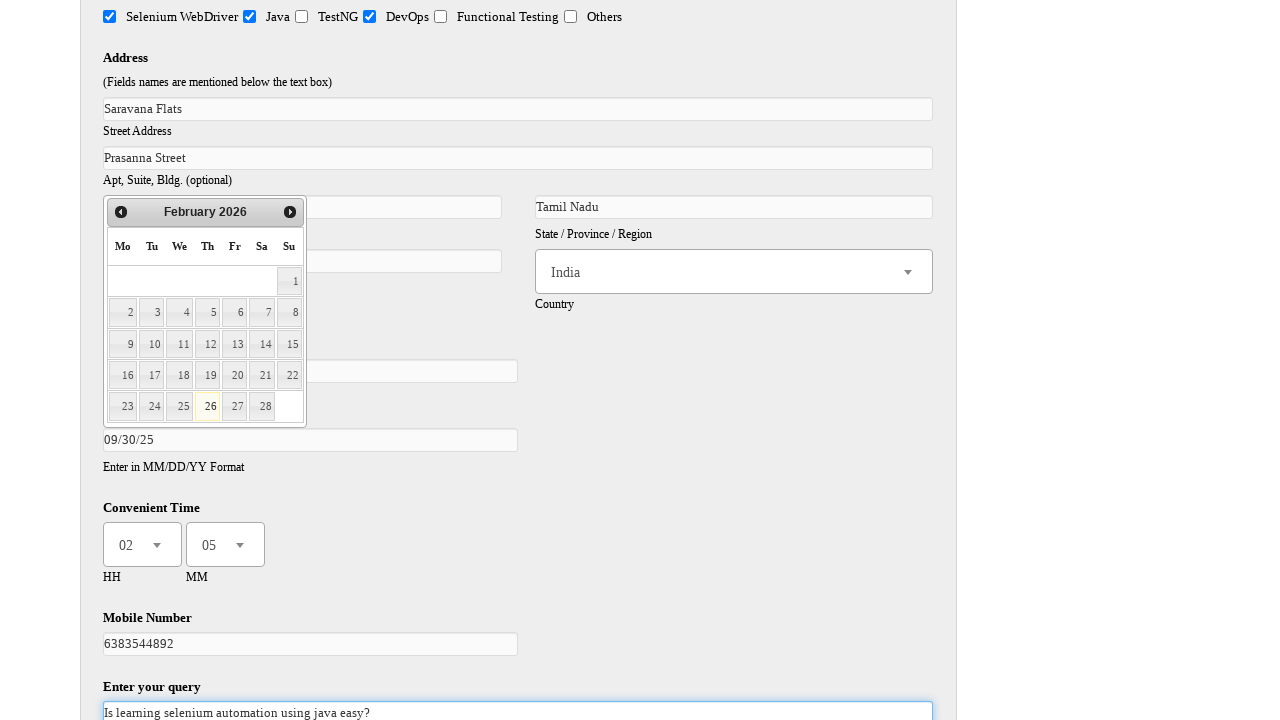

Filled verification field with extracted value '33' on #vfb-3
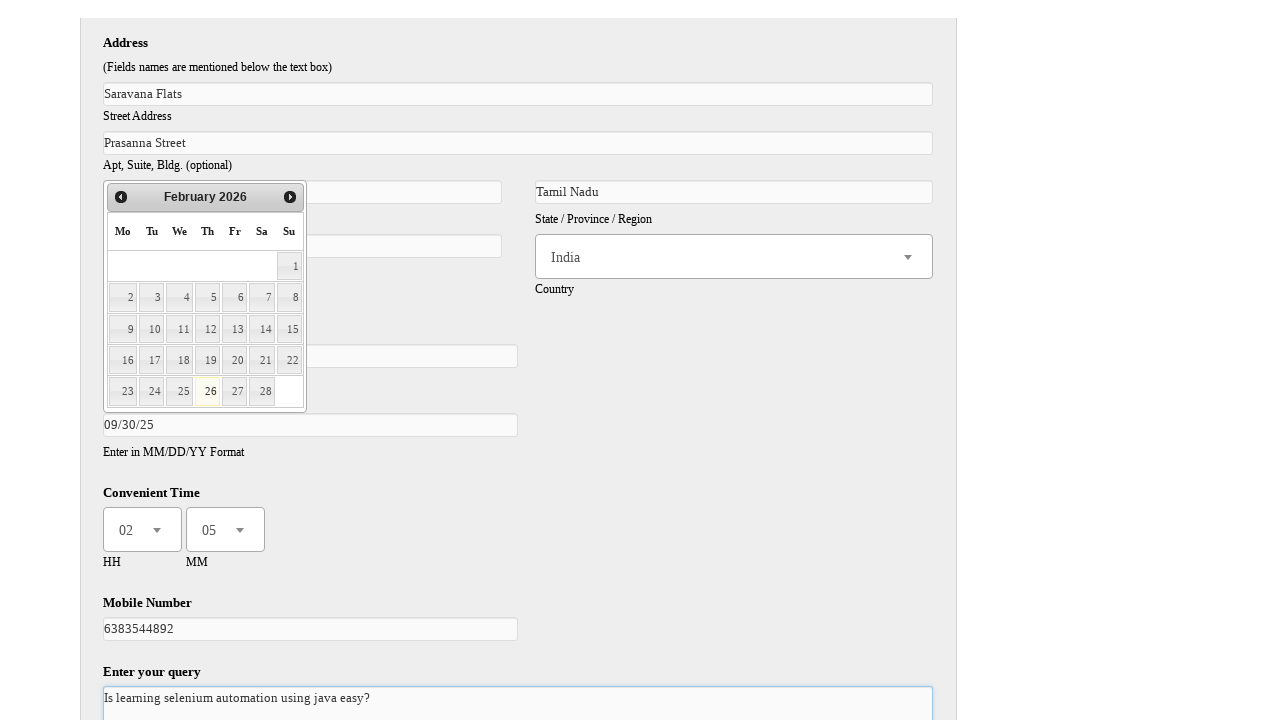

Clicked submit button to submit registration form at (29, 706) on #vfb-4
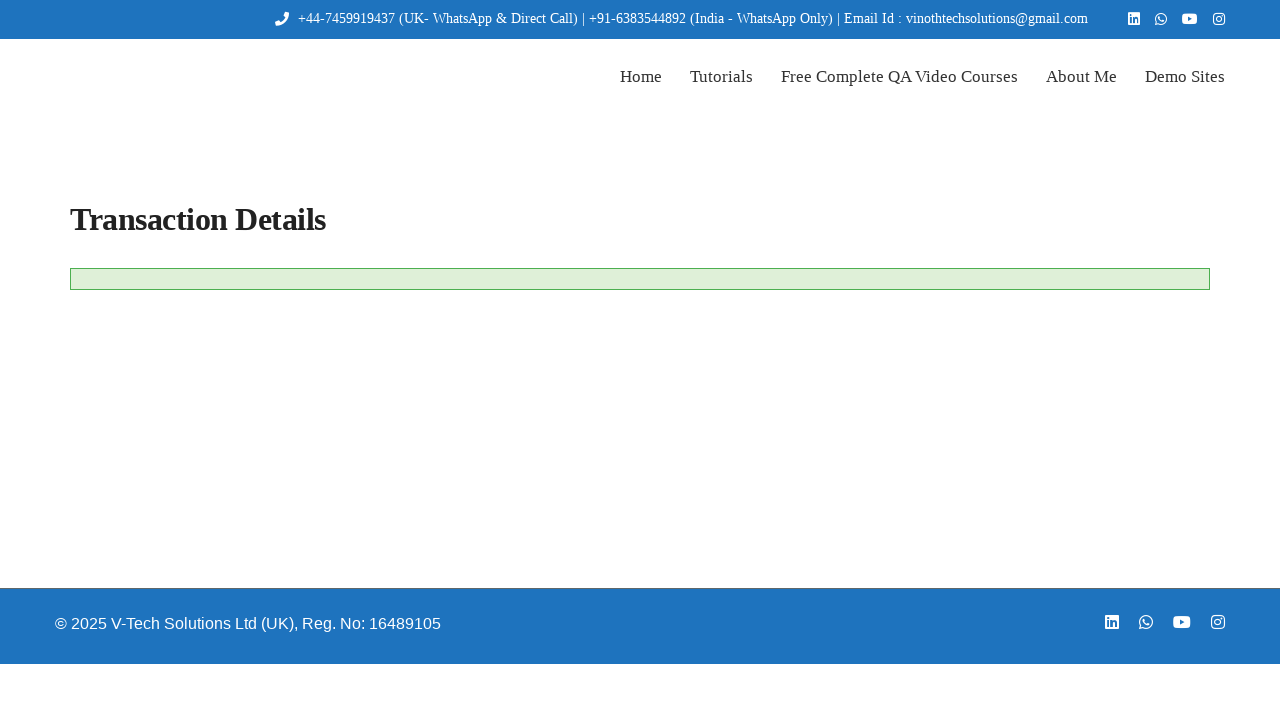

Success message appeared in messageContainer
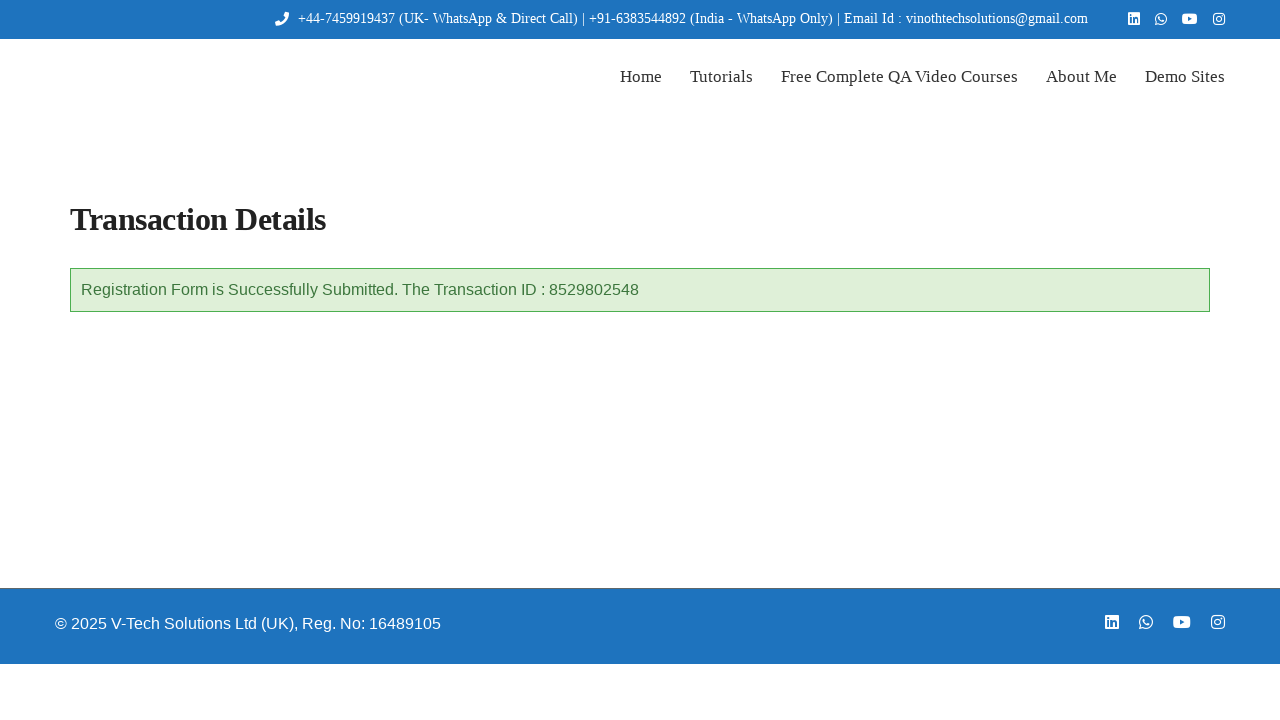

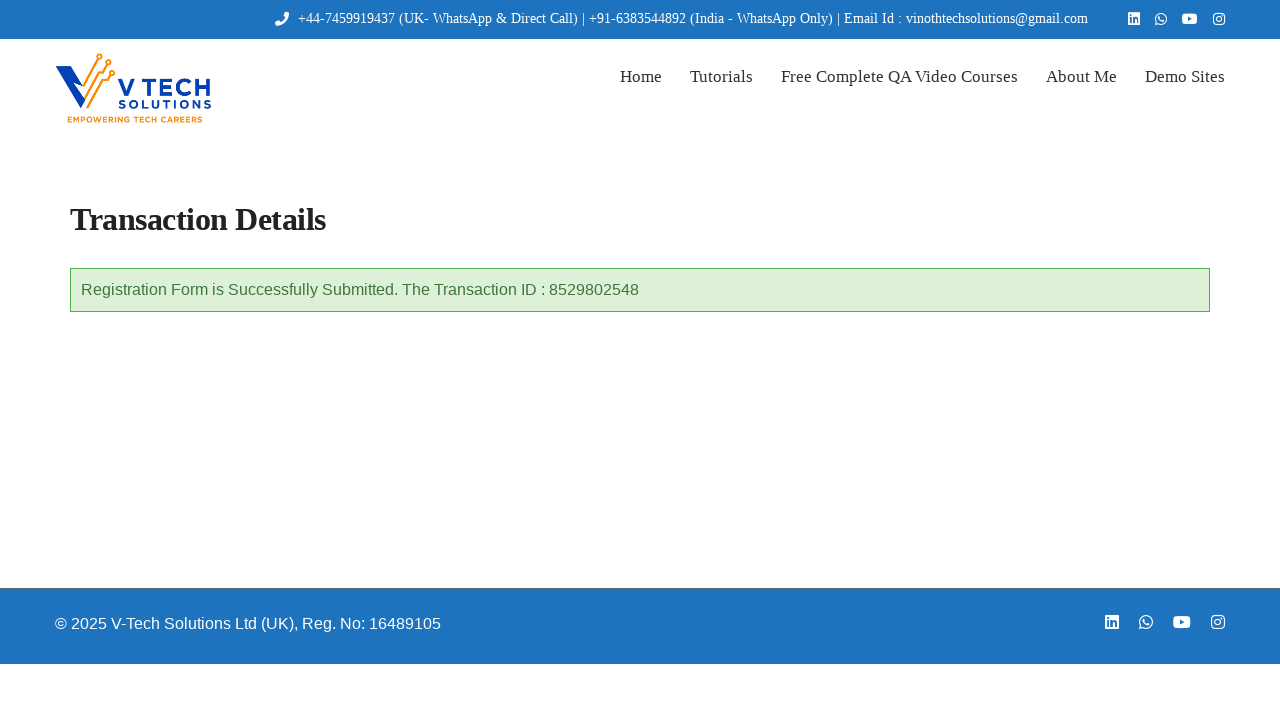